Tests the public legal case consultation system by searching for cases associated with an OAB (lawyer registration) number, selecting a state, submitting the search, and navigating to view the details of the first search result.

Starting URL: https://pje-consulta-publica.tjmg.jus.br/

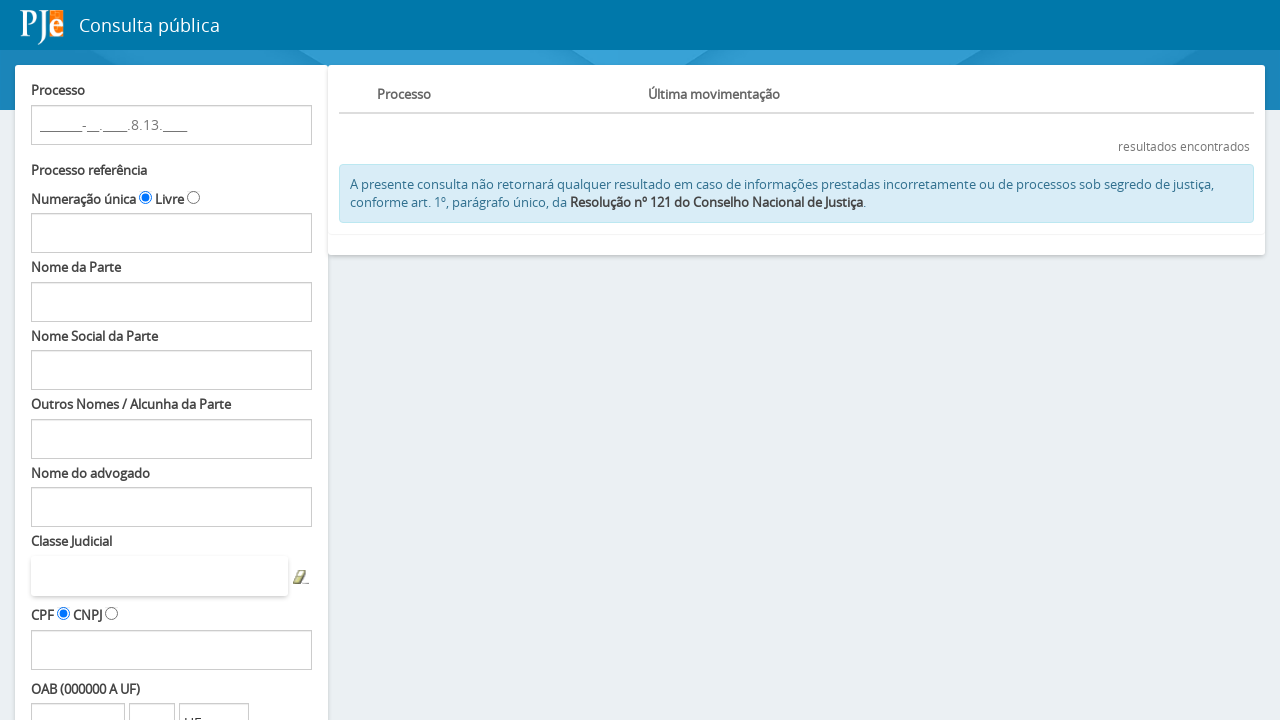

OAB number input field loaded
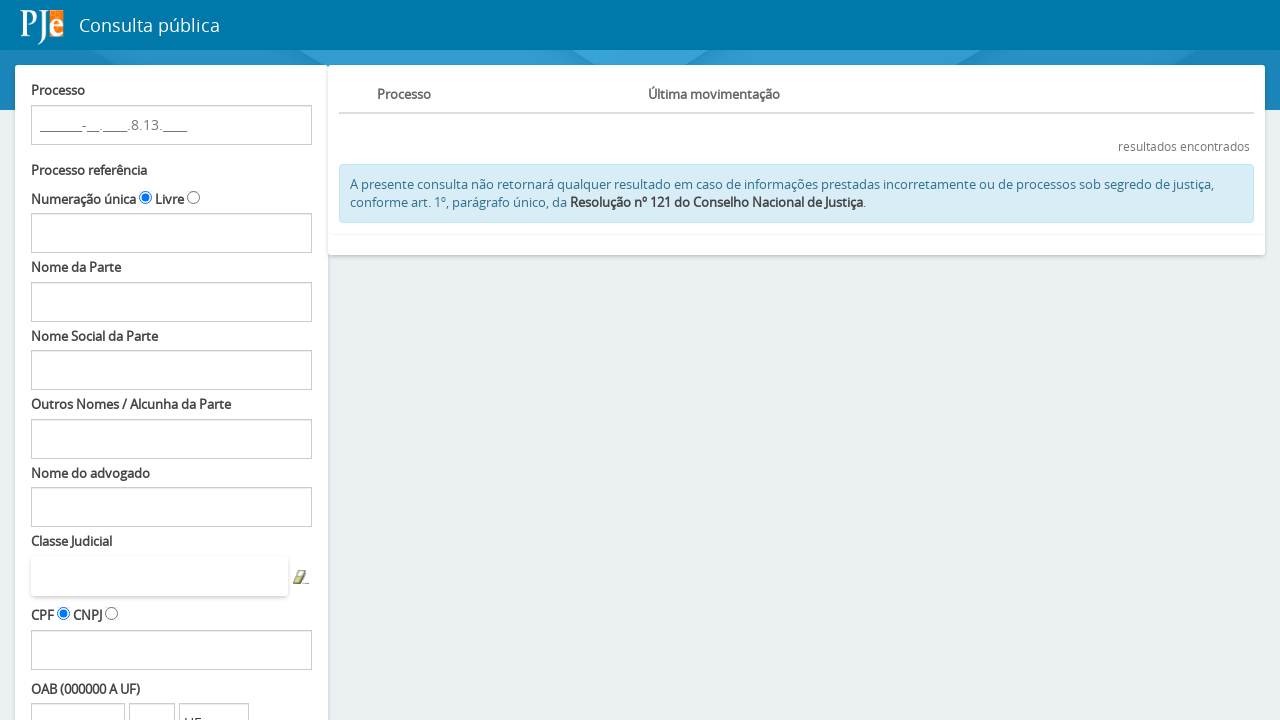

Clicked on OAB number input field at (78, 701) on input#fPP\:Decoration\:numeroOAB
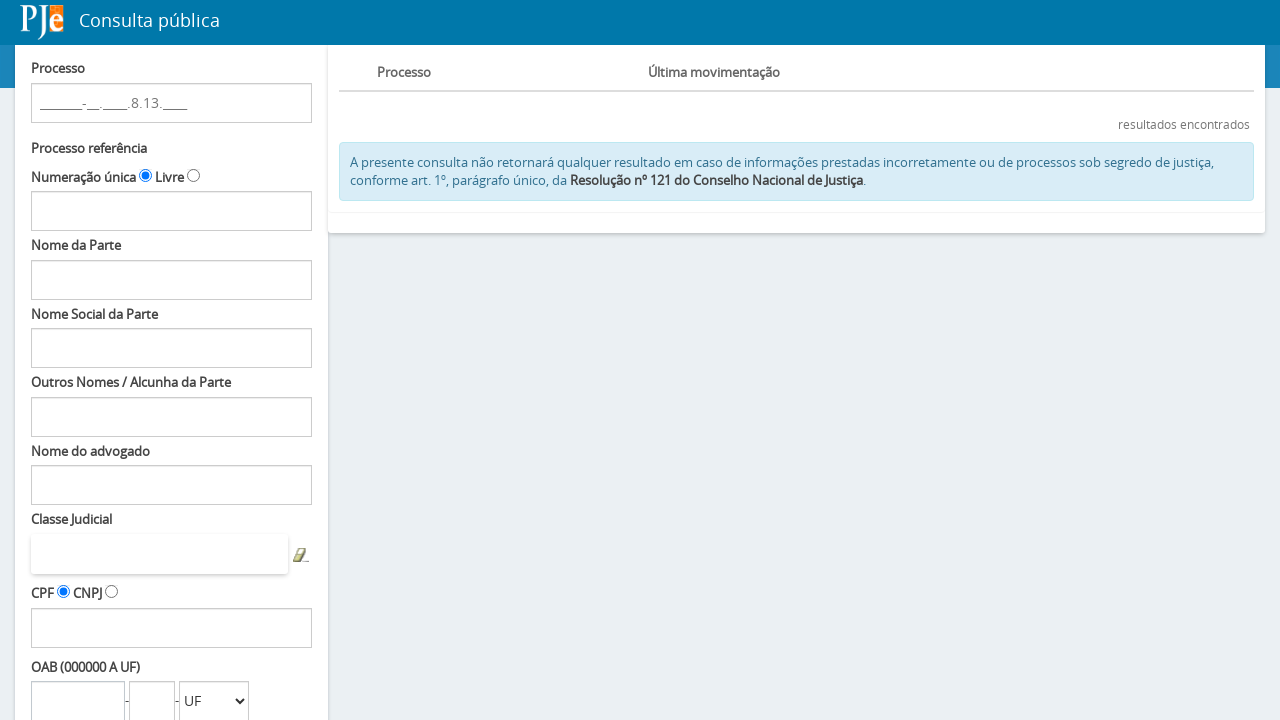

Filled OAB number field with '259155' on input#fPP\:Decoration\:numeroOAB
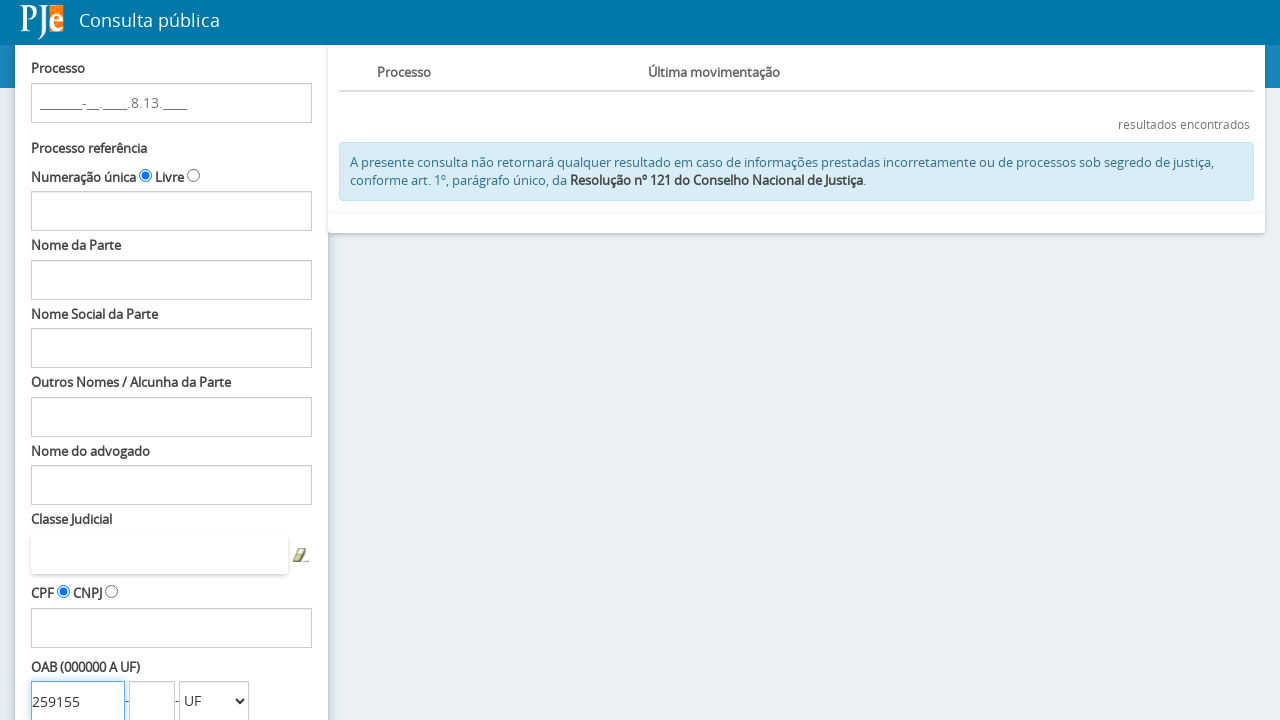

Clicked on state dropdown at (214, 701) on select#fPP\:Decoration\:estadoComboOAB
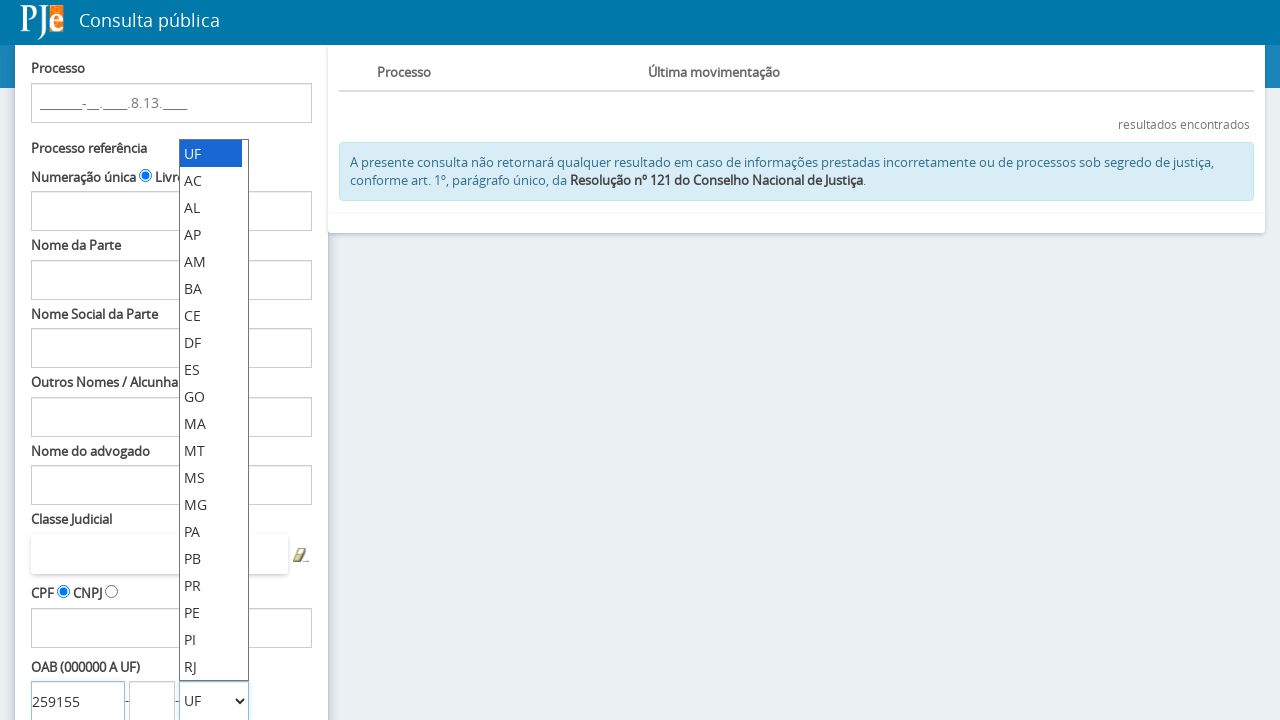

Selected 'SP' (São Paulo) from state dropdown on select#fPP\:Decoration\:estadoComboOAB
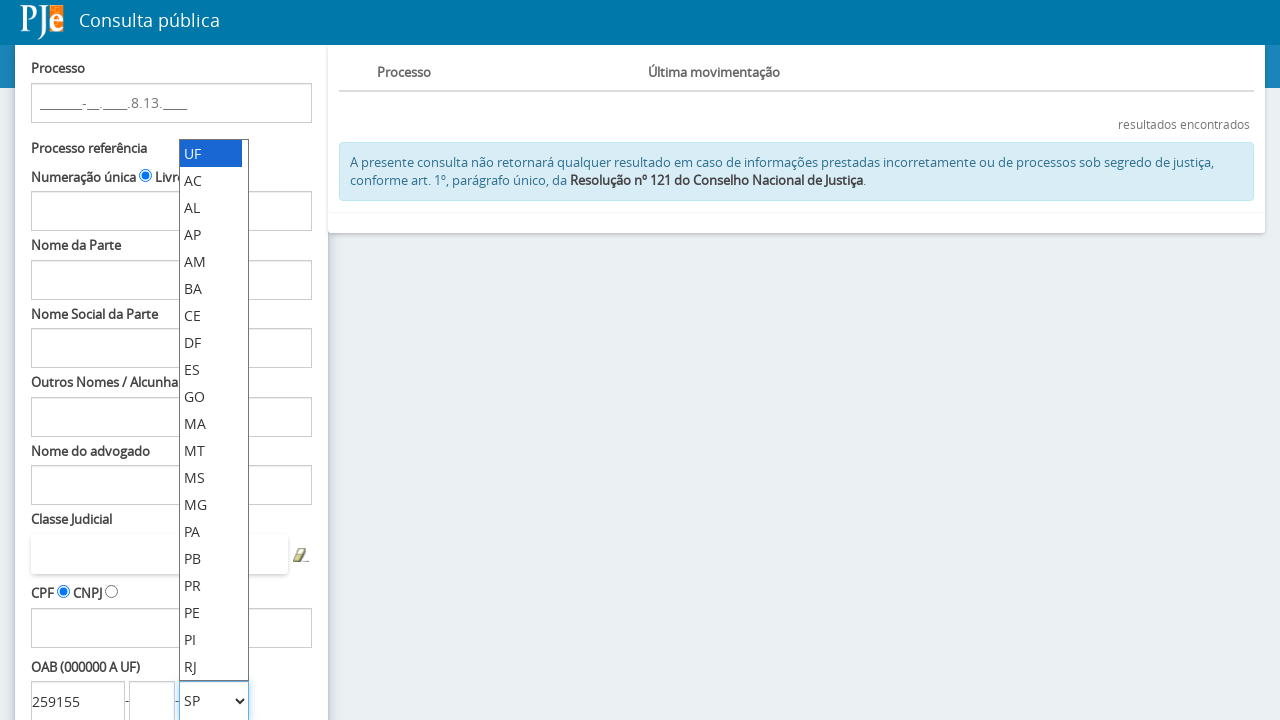

Clicked search button to submit case search at (83, 590) on input#fPP\:searchProcessos
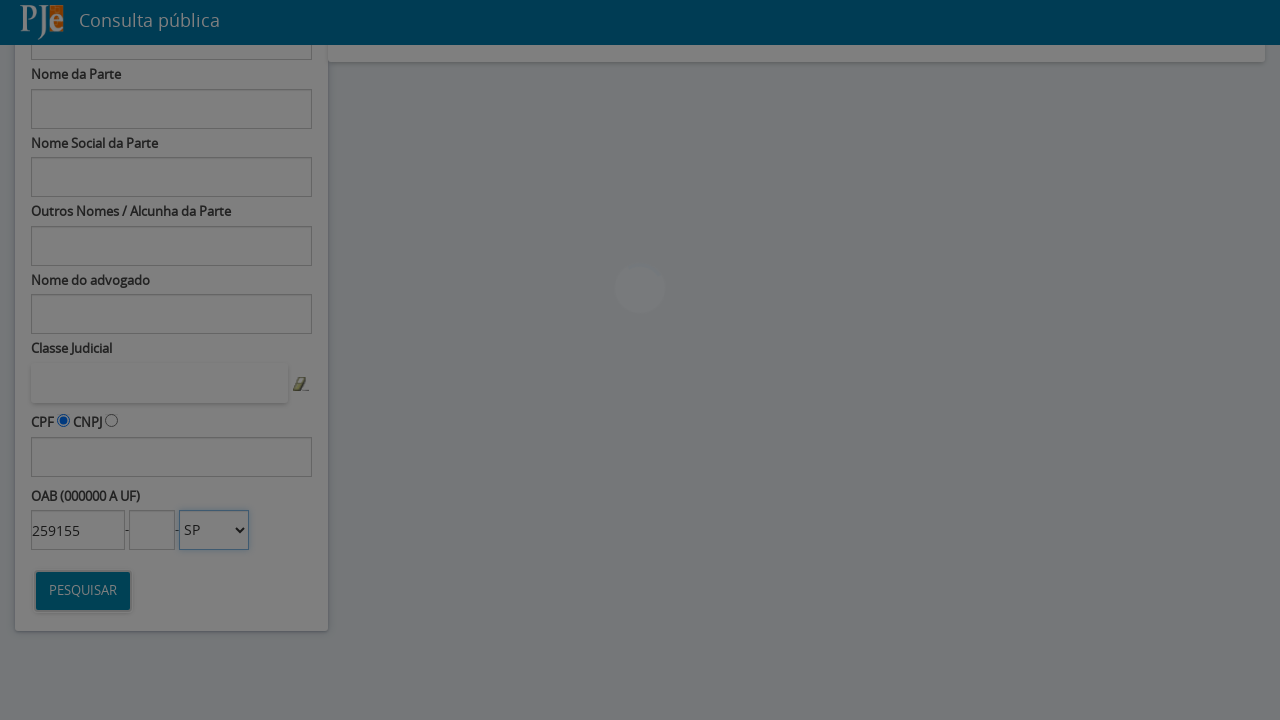

Search results loaded with process details links
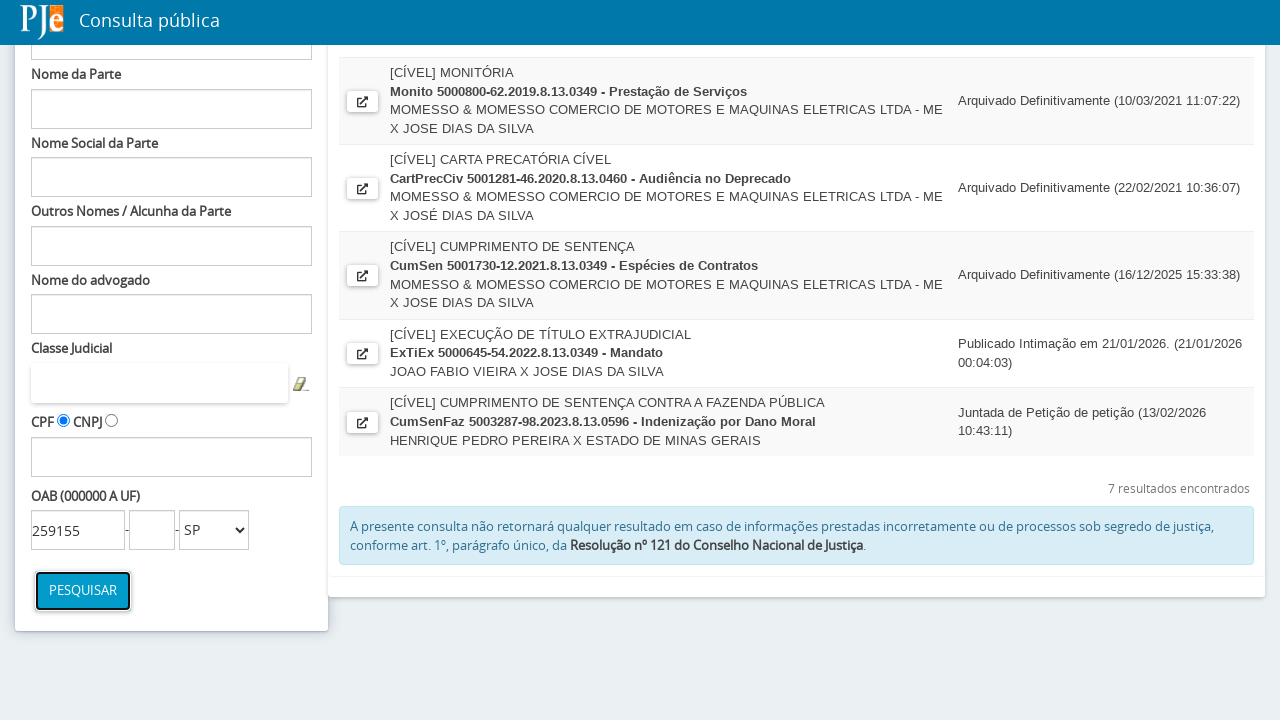

Clicked on first search result to view process details at (362, 142) on a[title='Ver Detalhes'] >> nth=0
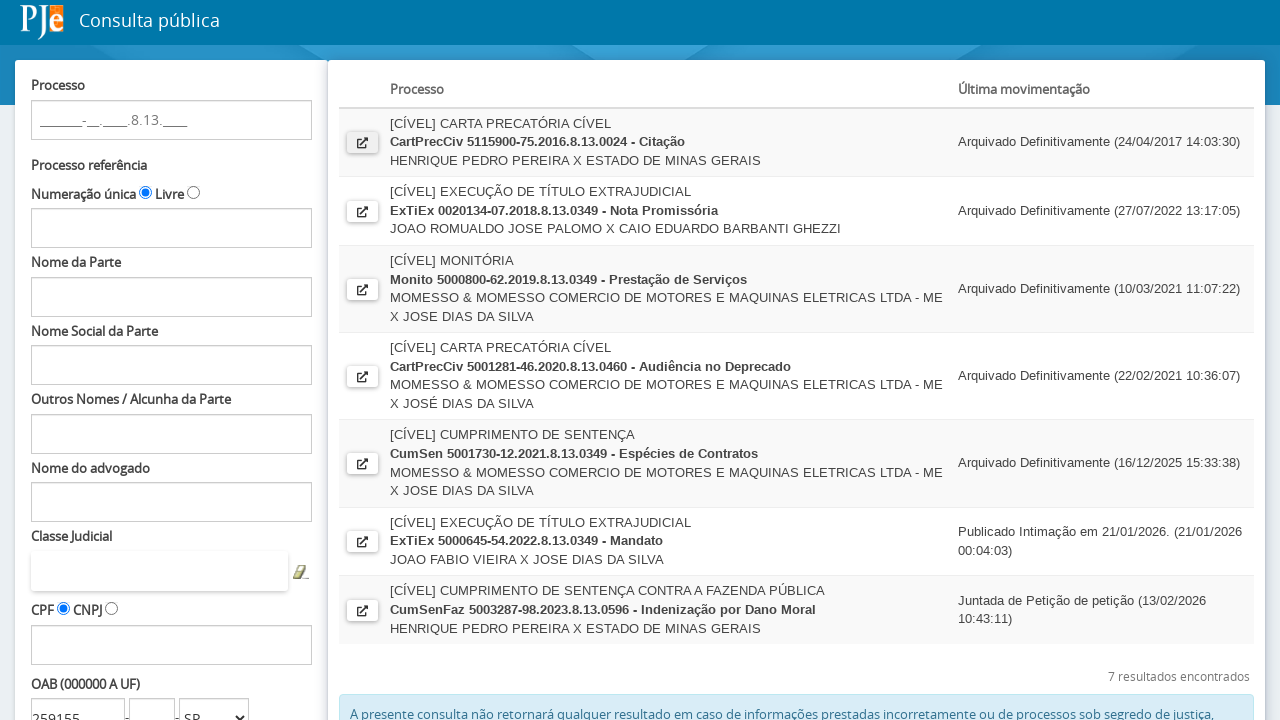

New page with process details loaded
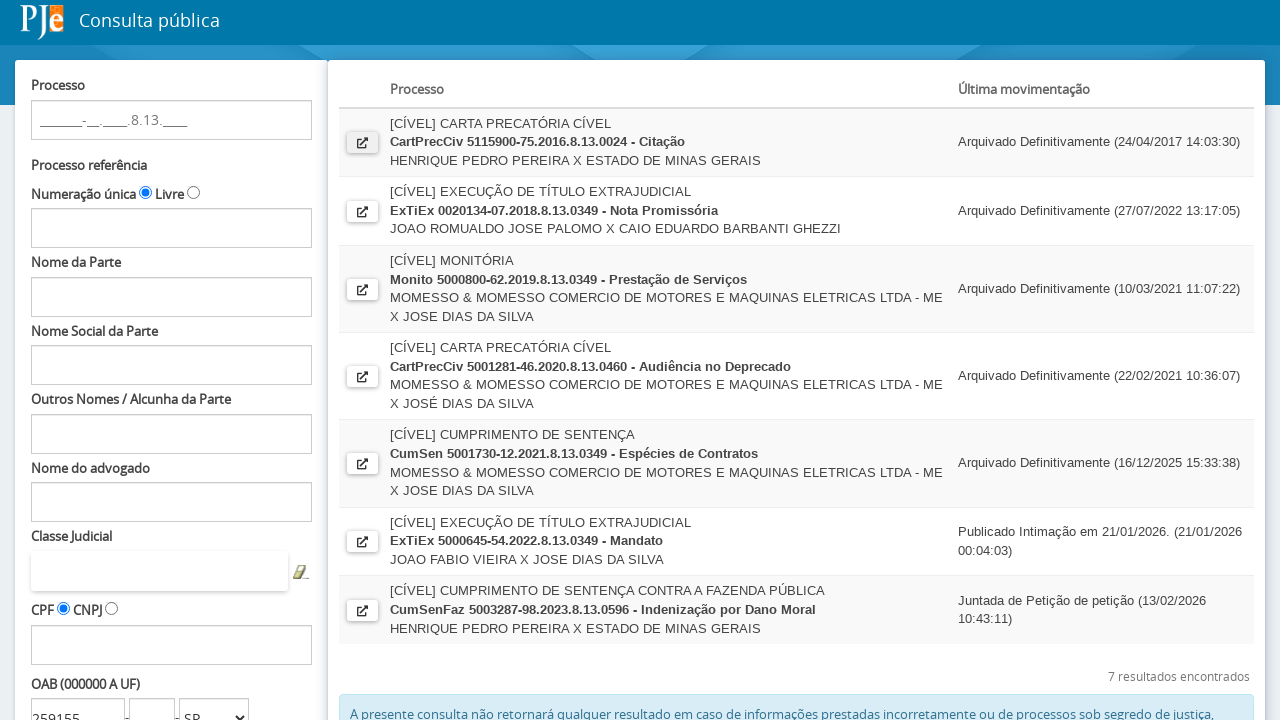

Process detail elements rendered on new page
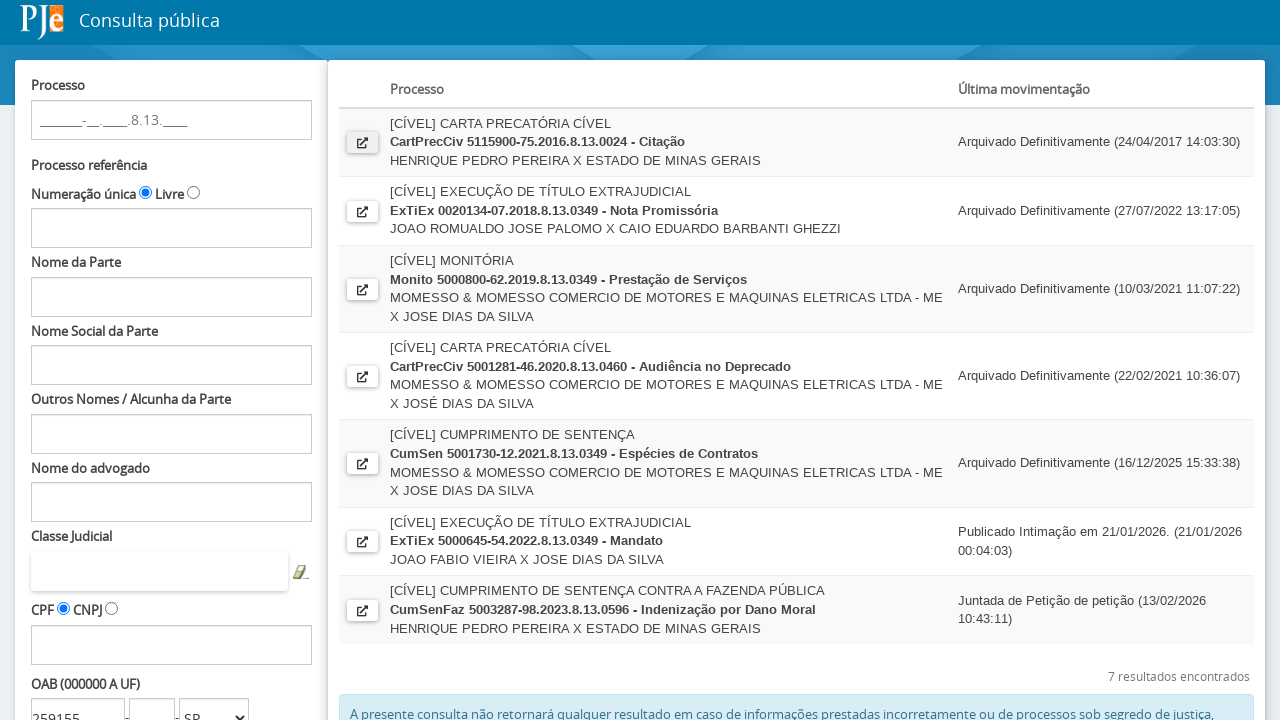

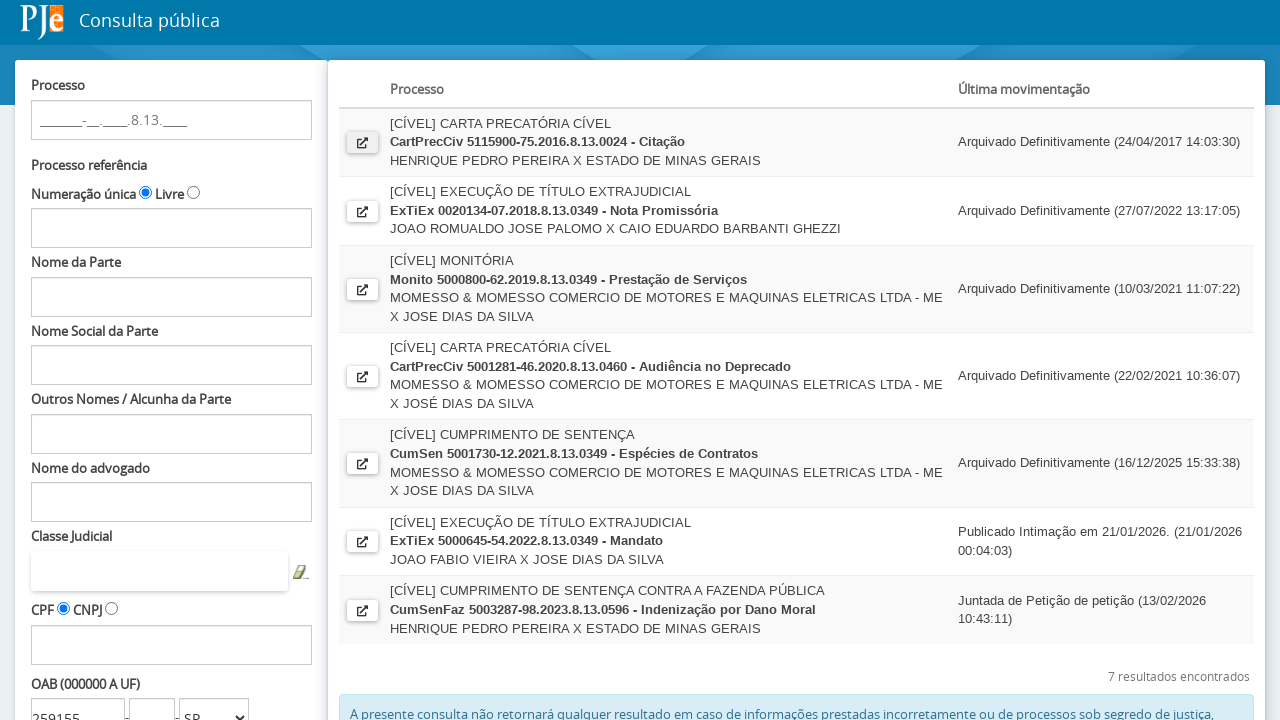